Tests that clicking the Due column header twice sorts the table values in descending order.

Starting URL: http://the-internet.herokuapp.com/tables

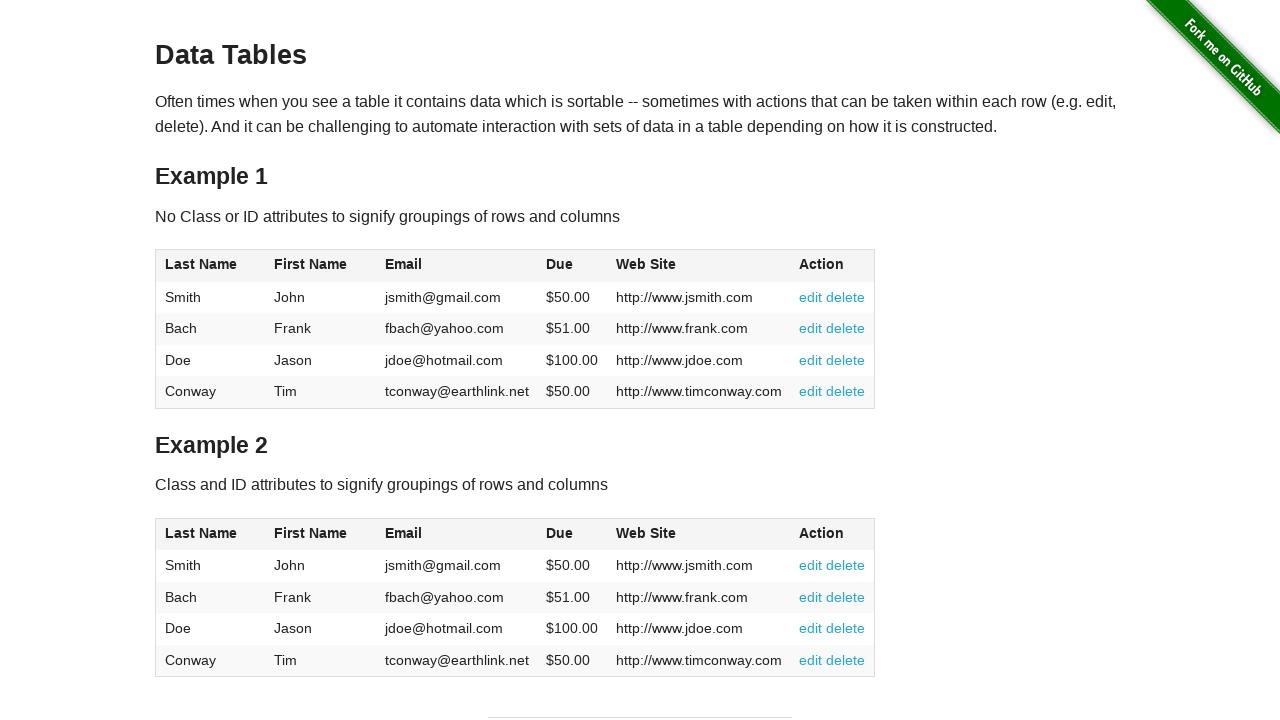

Clicked Due column header (first click) at (572, 266) on #table1 thead tr th:nth-of-type(4)
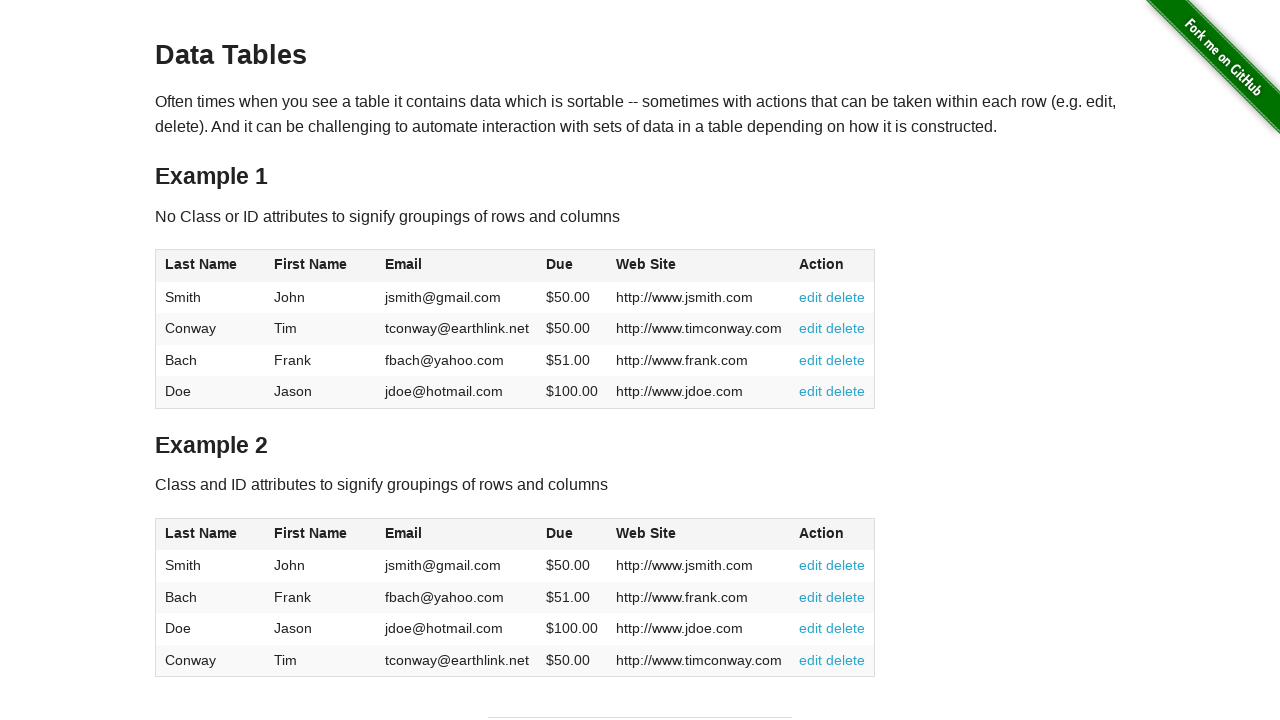

Clicked Due column header (second click) to sort descending at (572, 266) on #table1 thead tr th:nth-of-type(4)
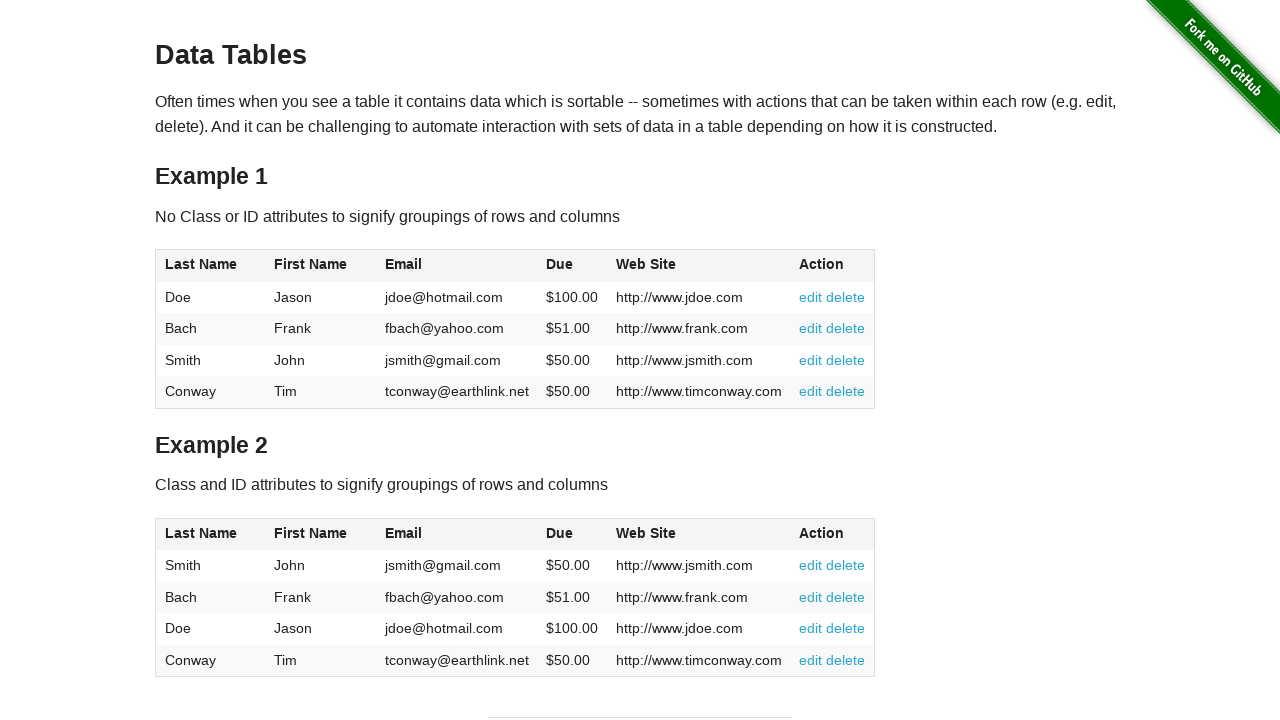

Table loaded and Due column values are visible
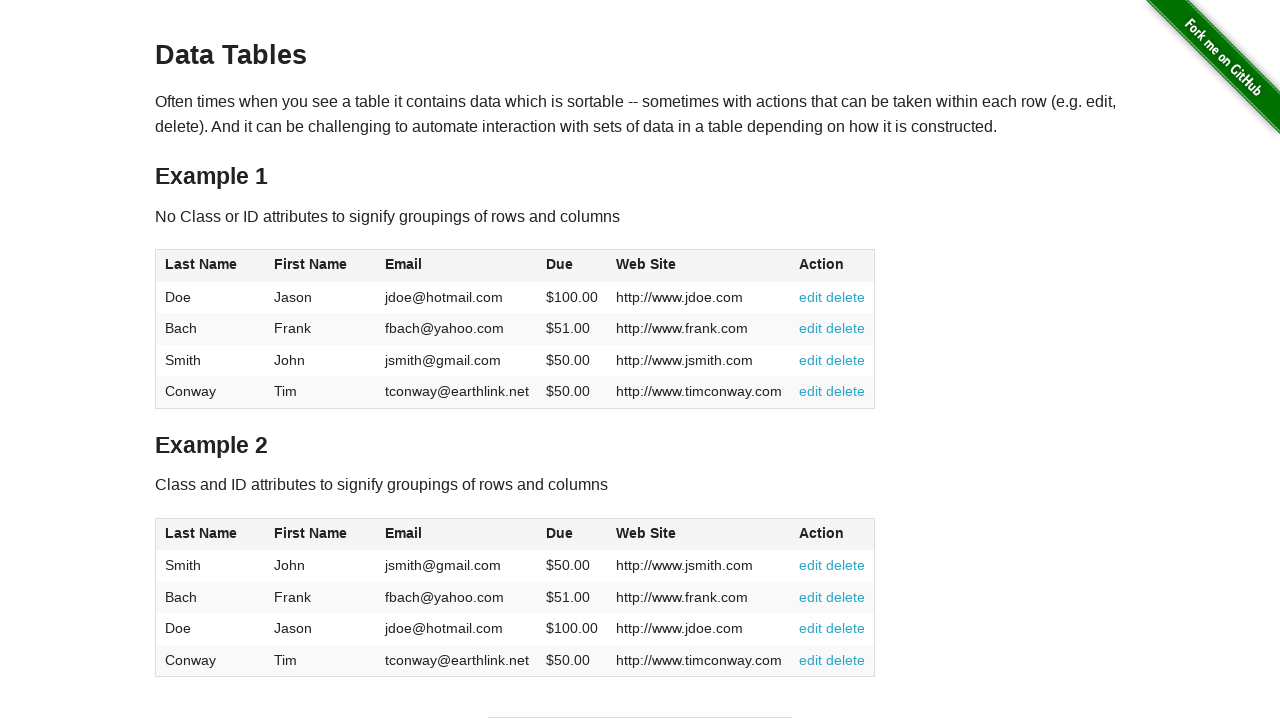

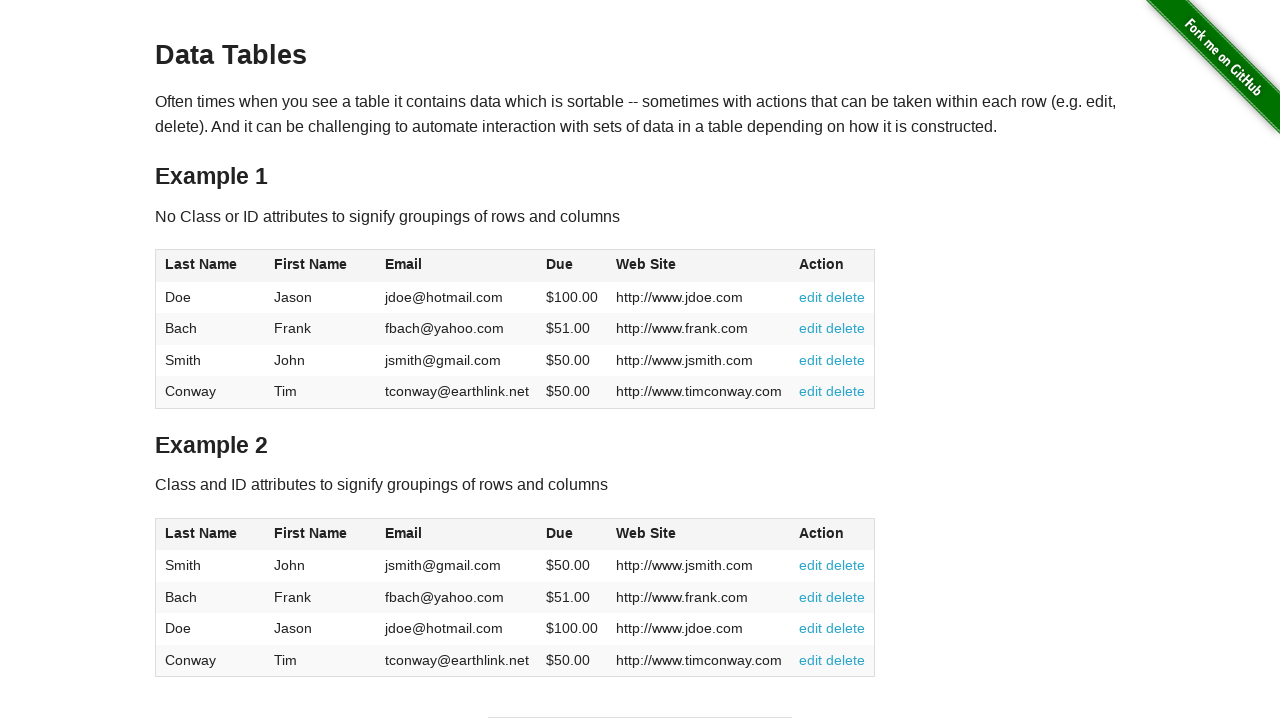